Navigates to Training Support homepage and clicks the About Us link to verify redirection to the About page

Starting URL: https://v1.training-support.net/

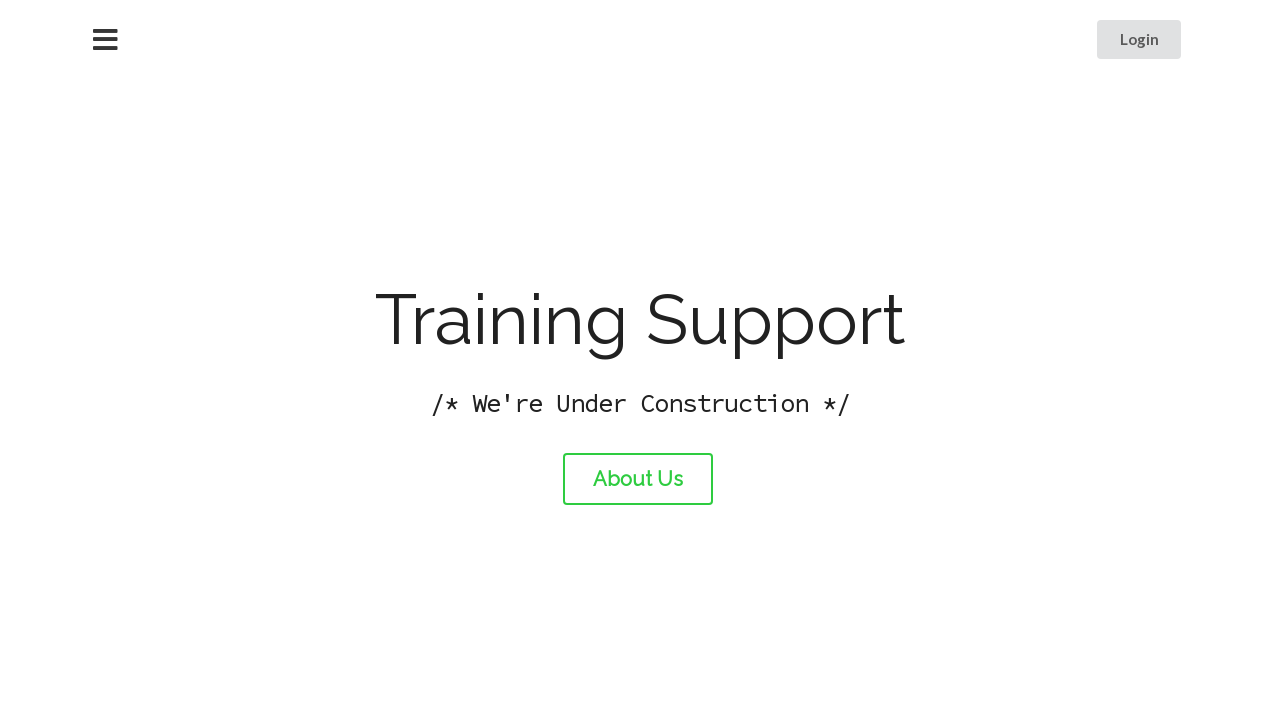

Navigated to Training Support homepage
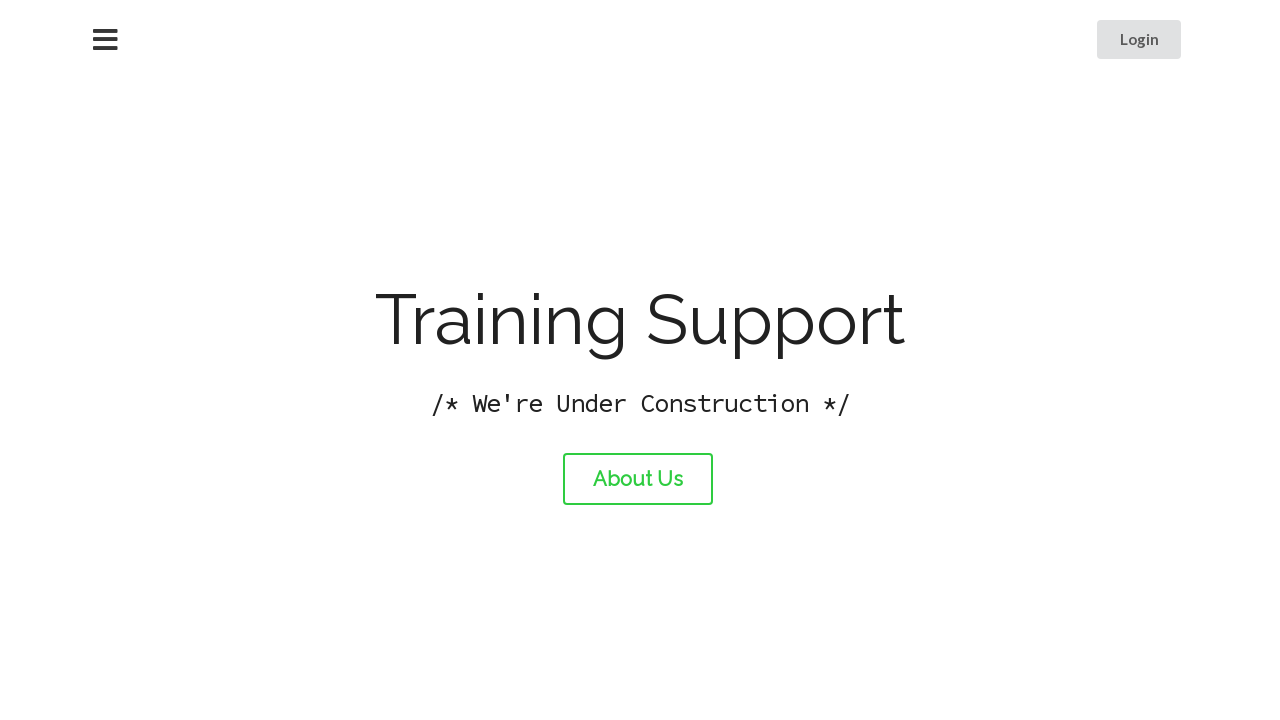

Clicked the About Us link at (638, 479) on #about-link
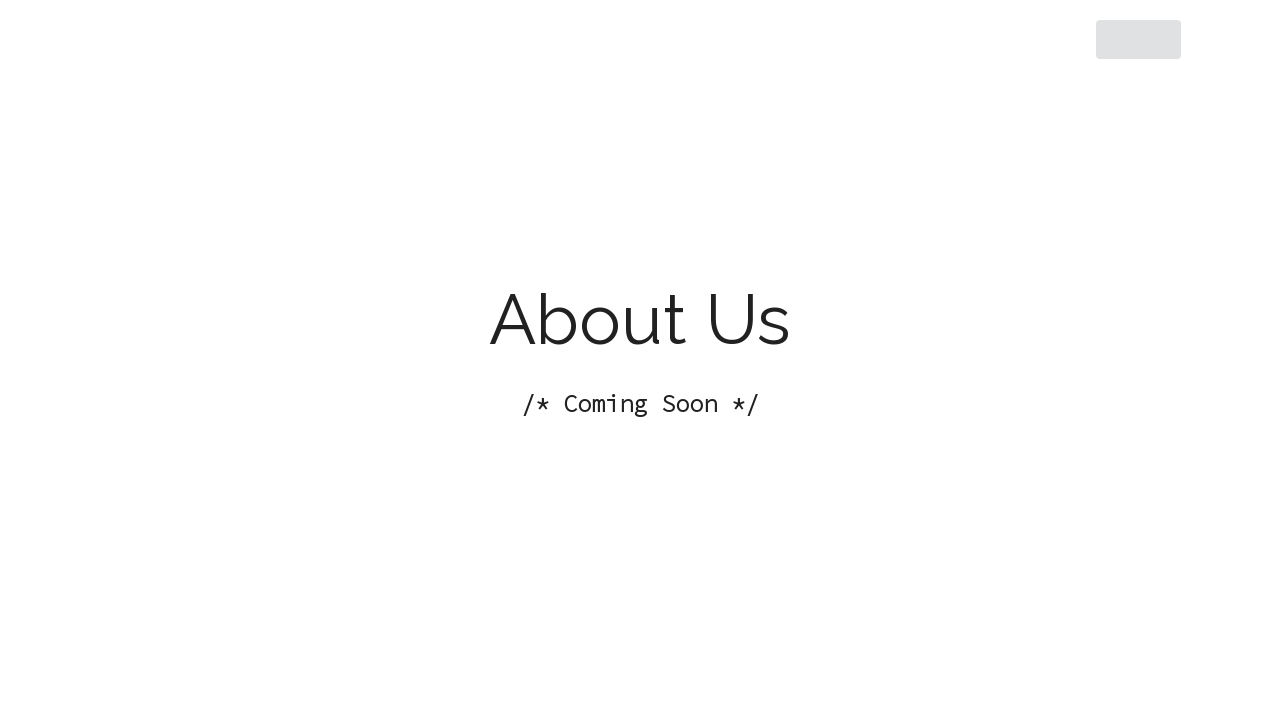

About page DOM content loaded
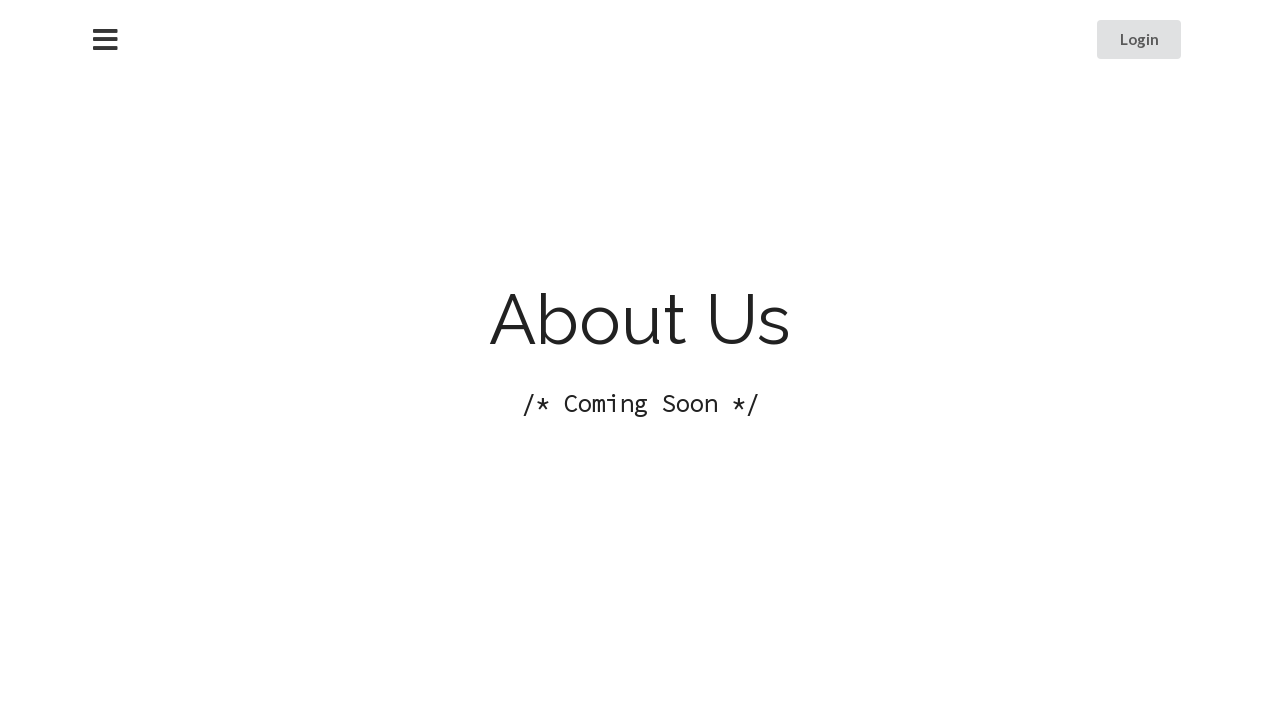

Verified page title is 'About Training Support'
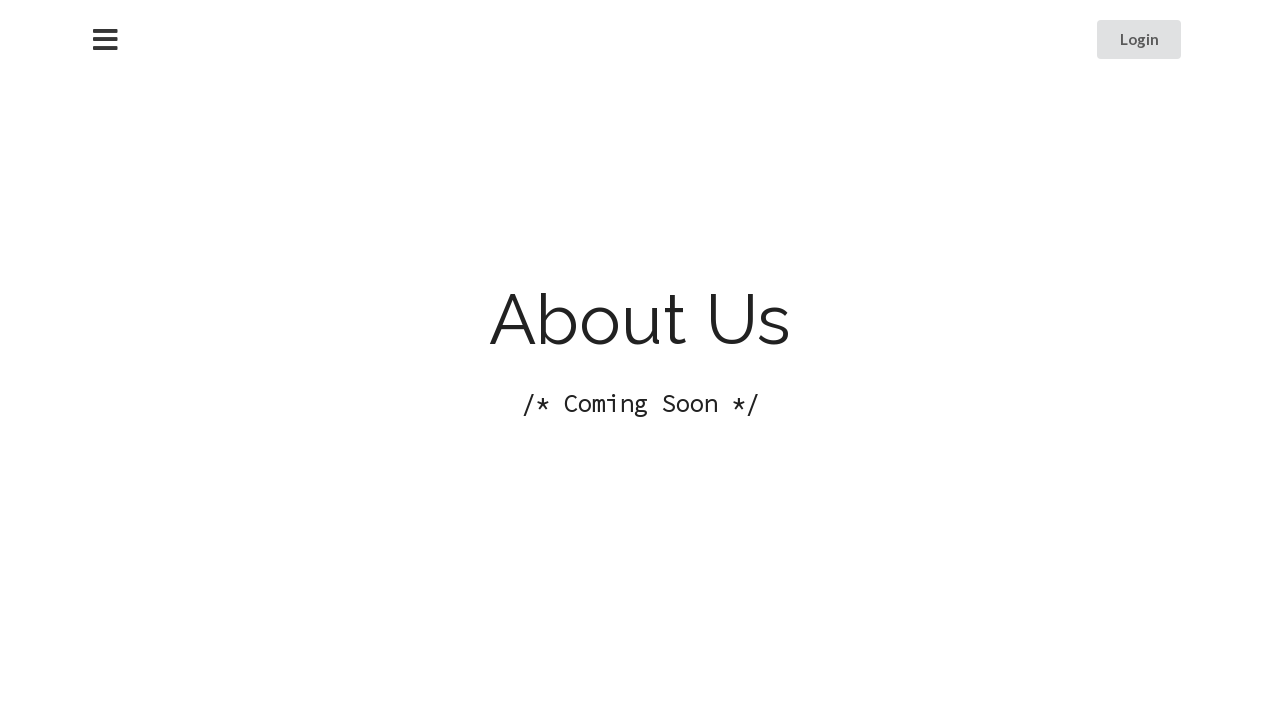

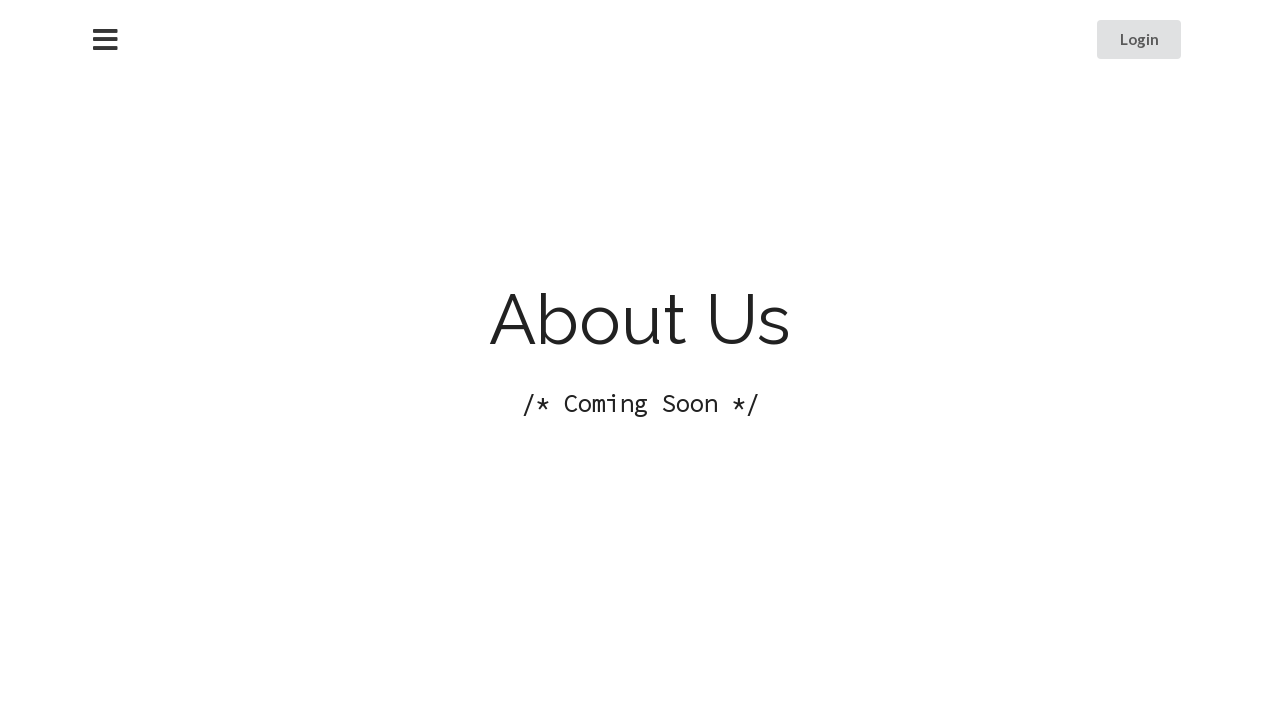